Tests finding a link by its computed text (based on a mathematical calculation), clicking it, then filling out a multi-field form with personal information and submitting it.

Starting URL: http://suninjuly.github.io/find_link_text

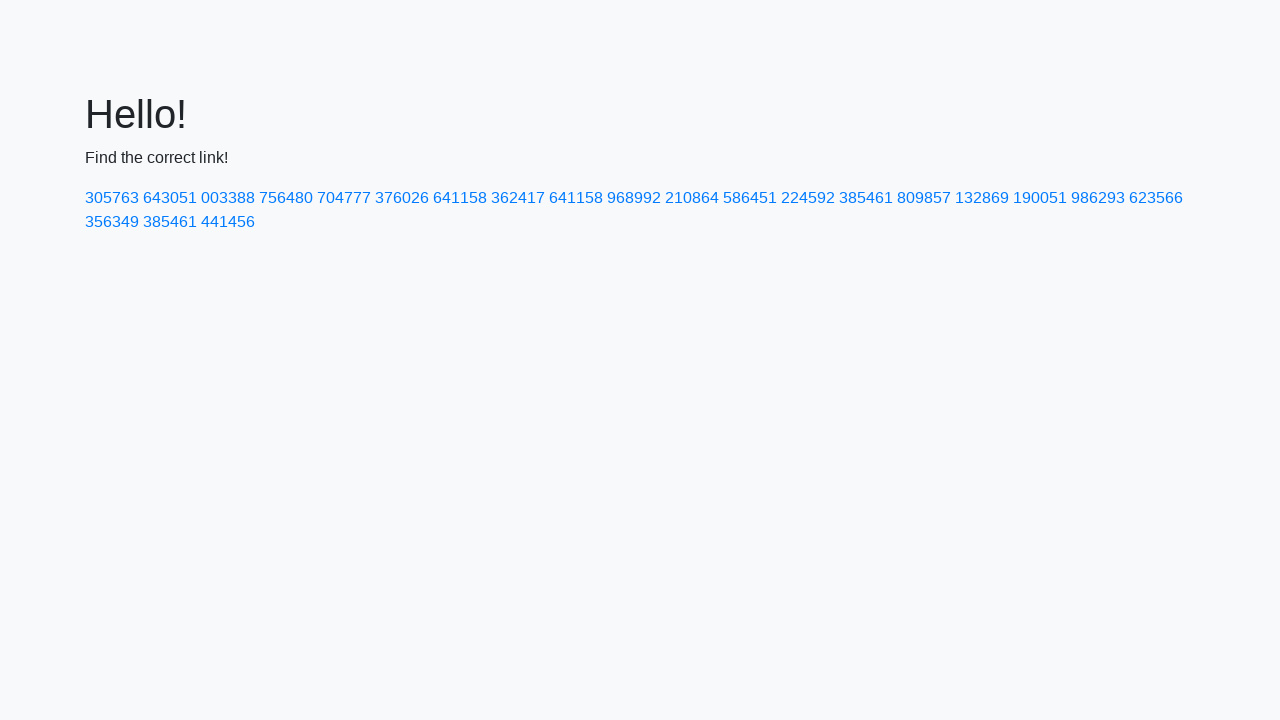

Clicked link with calculated text '224592' at (808, 198) on a:text-is('224592')
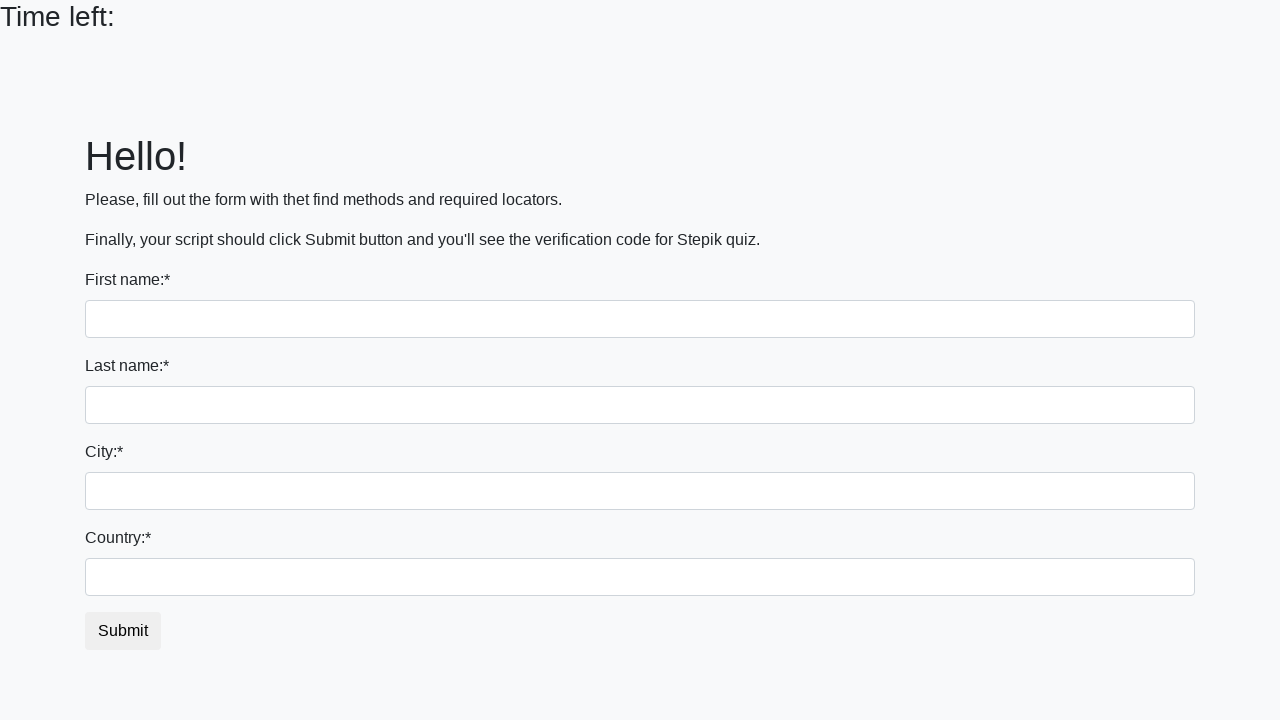

Filled first name field with 'Ivan' on input:first-of-type
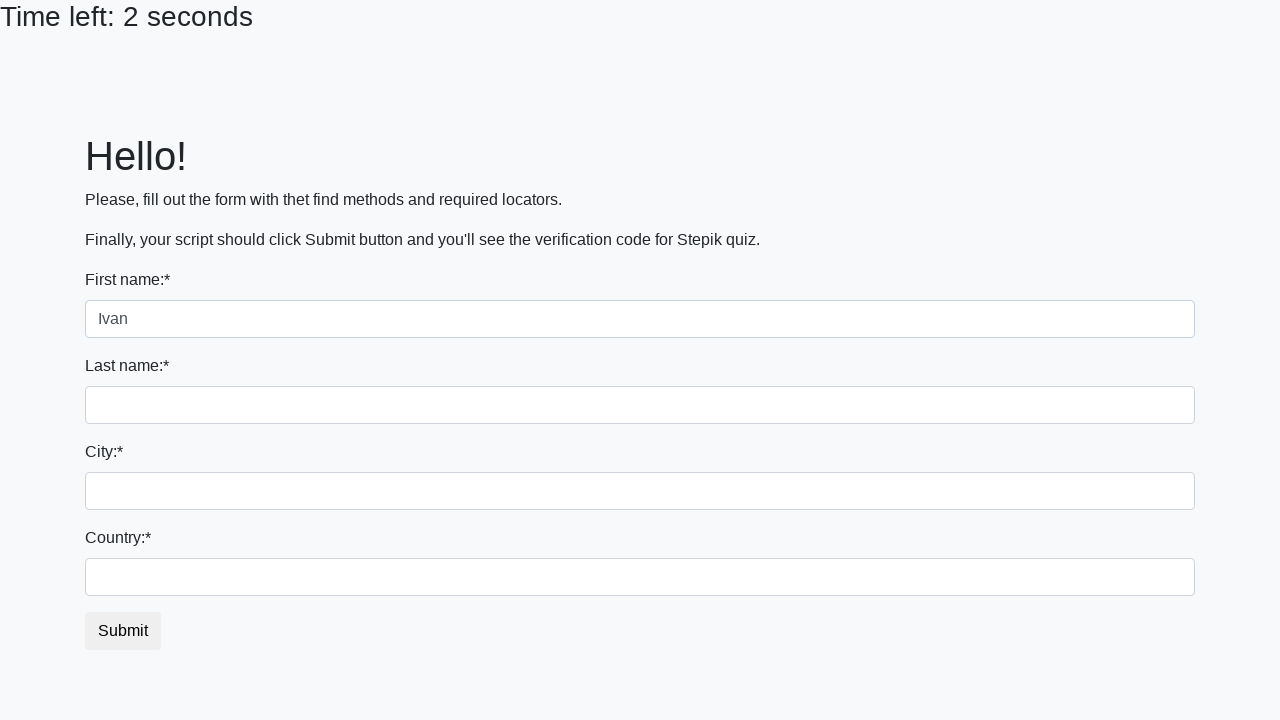

Filled last name field with 'Petrov' on input[name='last_name']
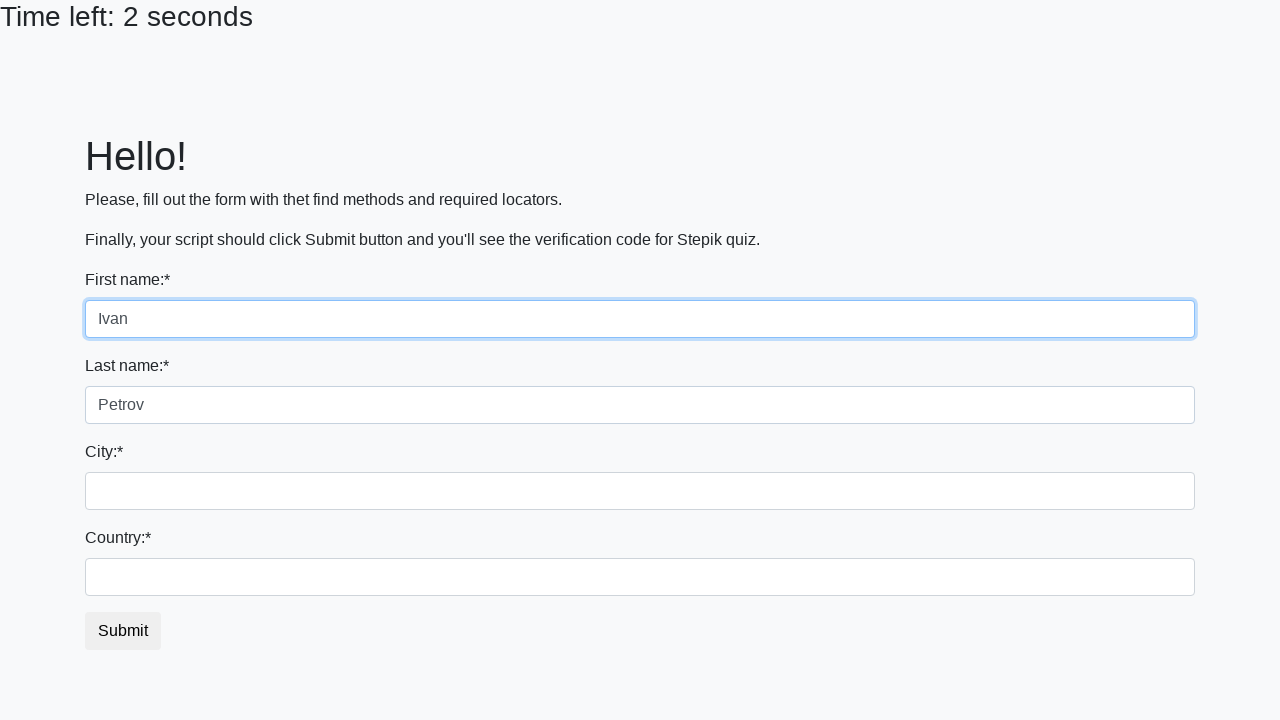

Filled city field with 'Smolensk' on .city
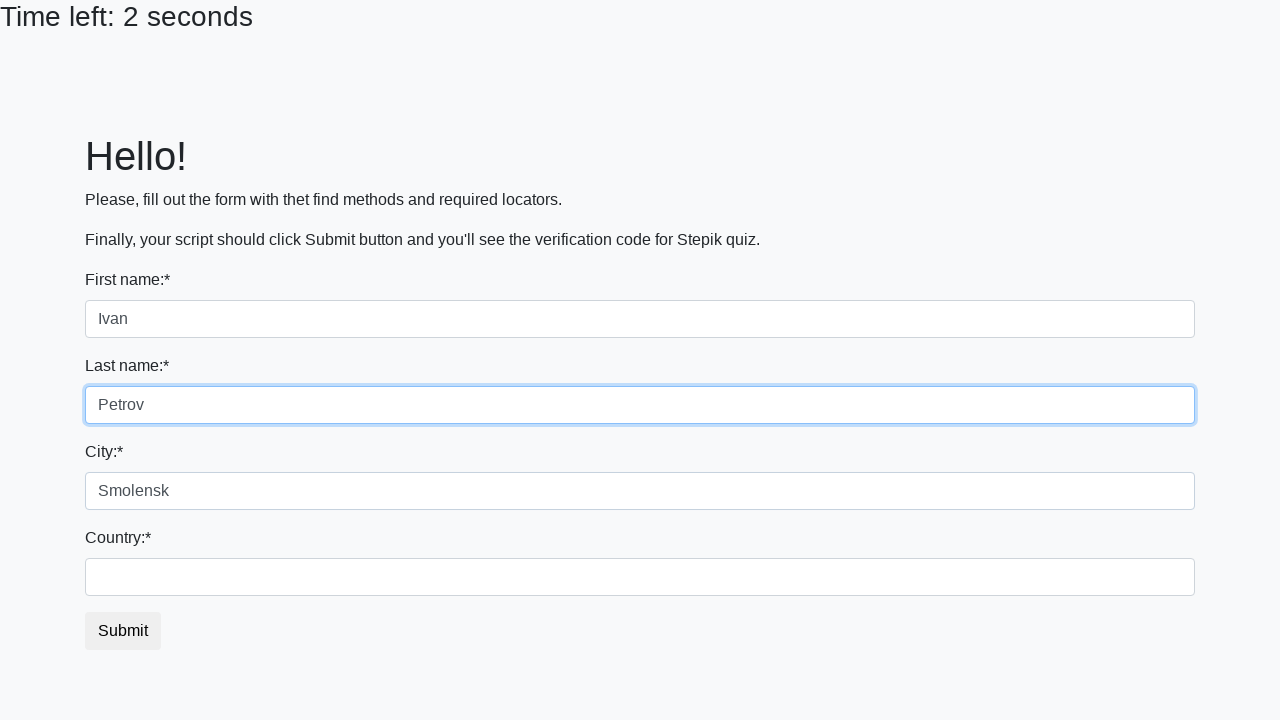

Filled country field with 'Russia' on #country
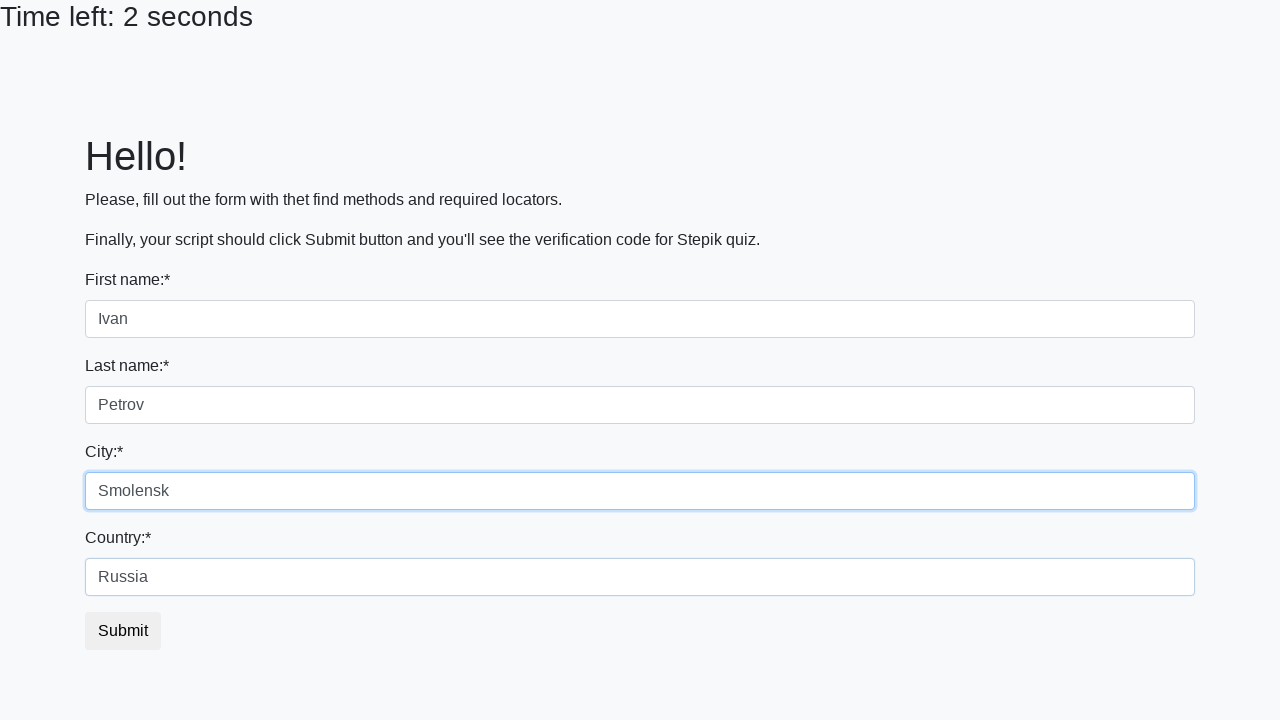

Clicked submit button to complete form submission at (123, 631) on button.btn
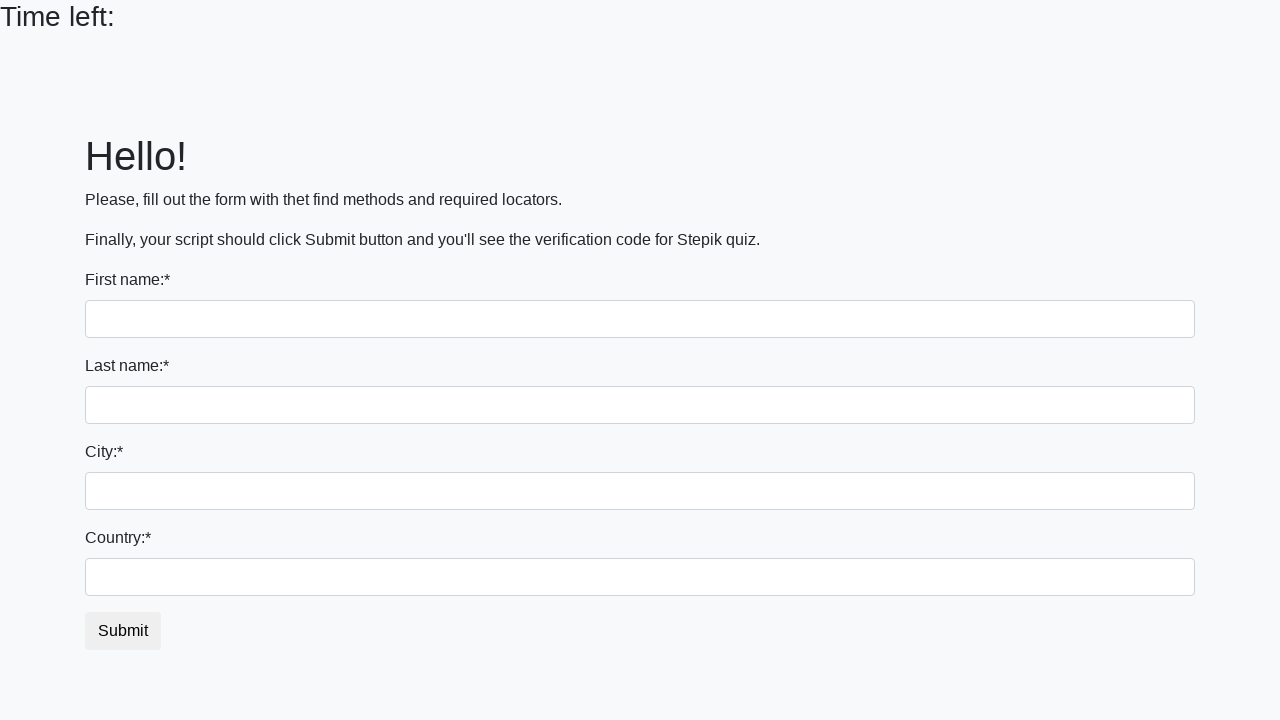

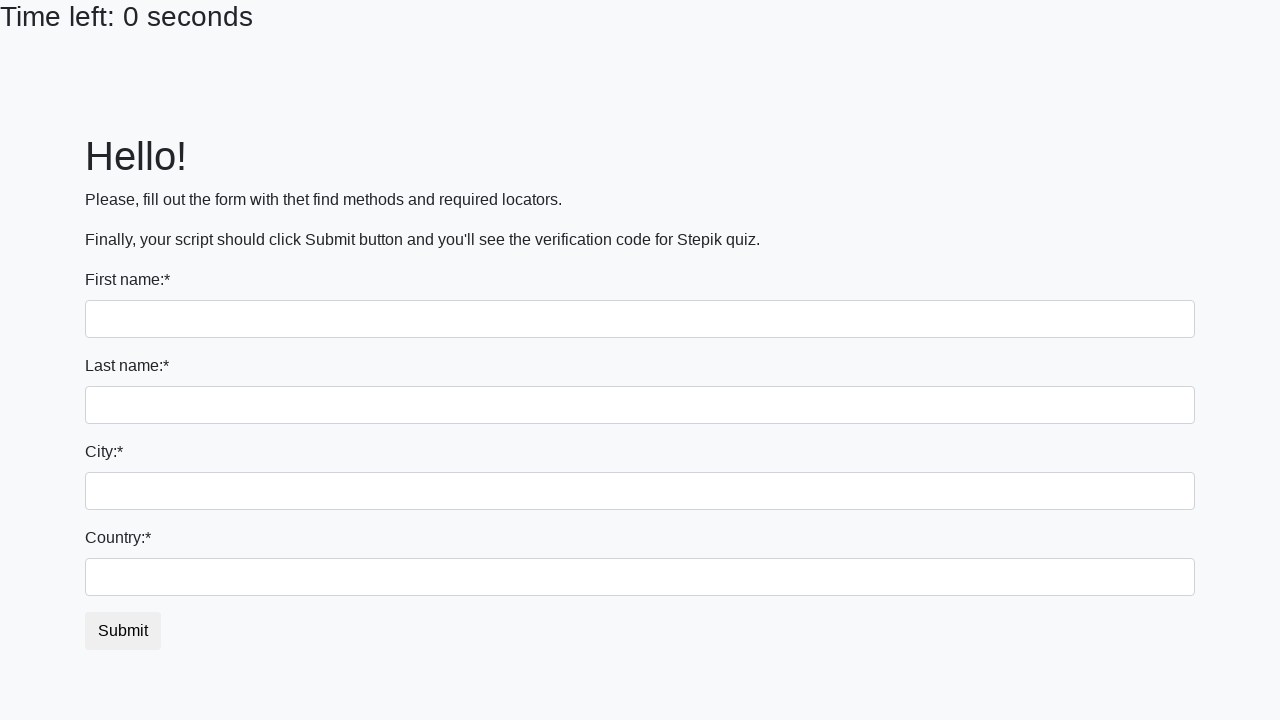